Tests file download functionality by clicking on a file link to initiate download.

Starting URL: http://the-internet.herokuapp.com/download

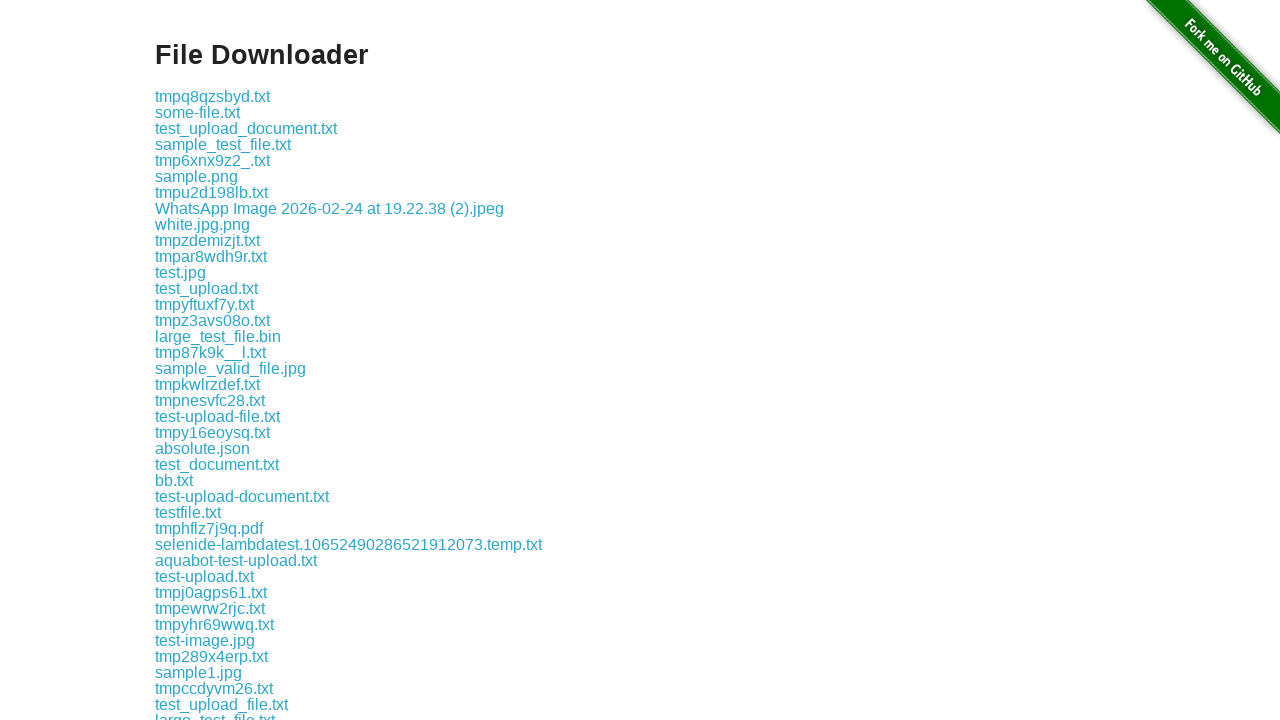

Waited for download link to appear
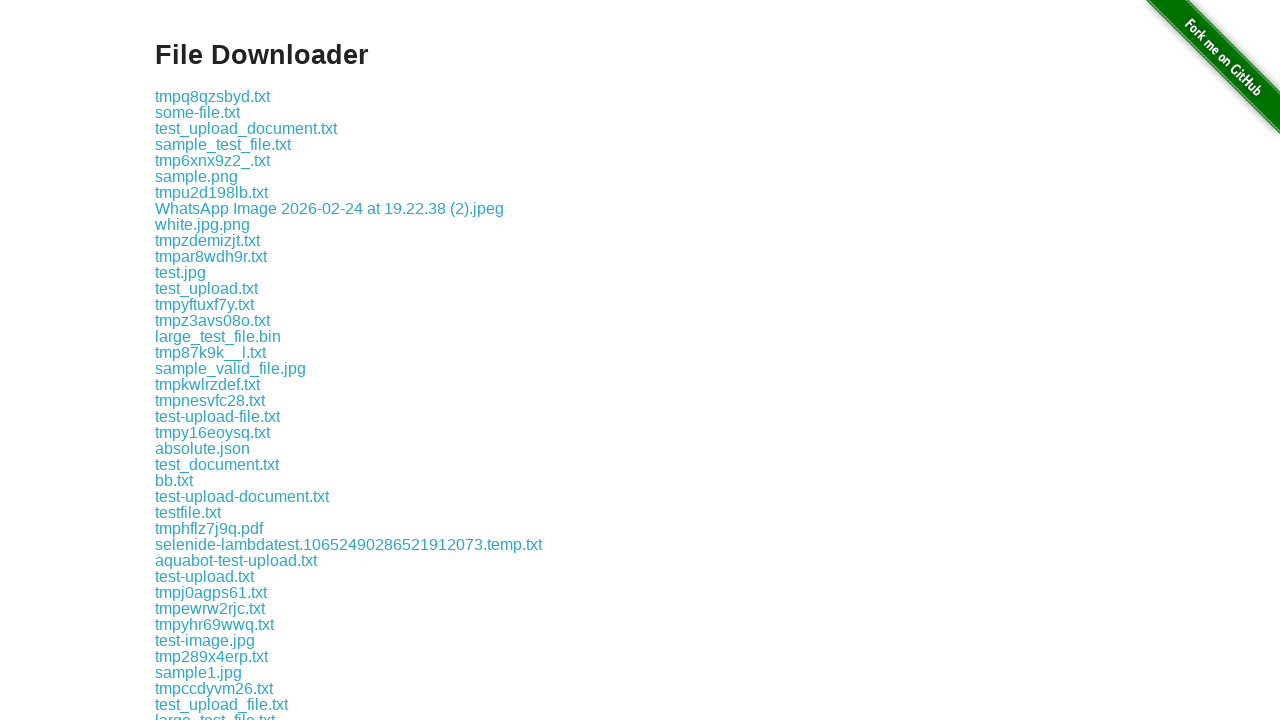

Clicked download link (first click)
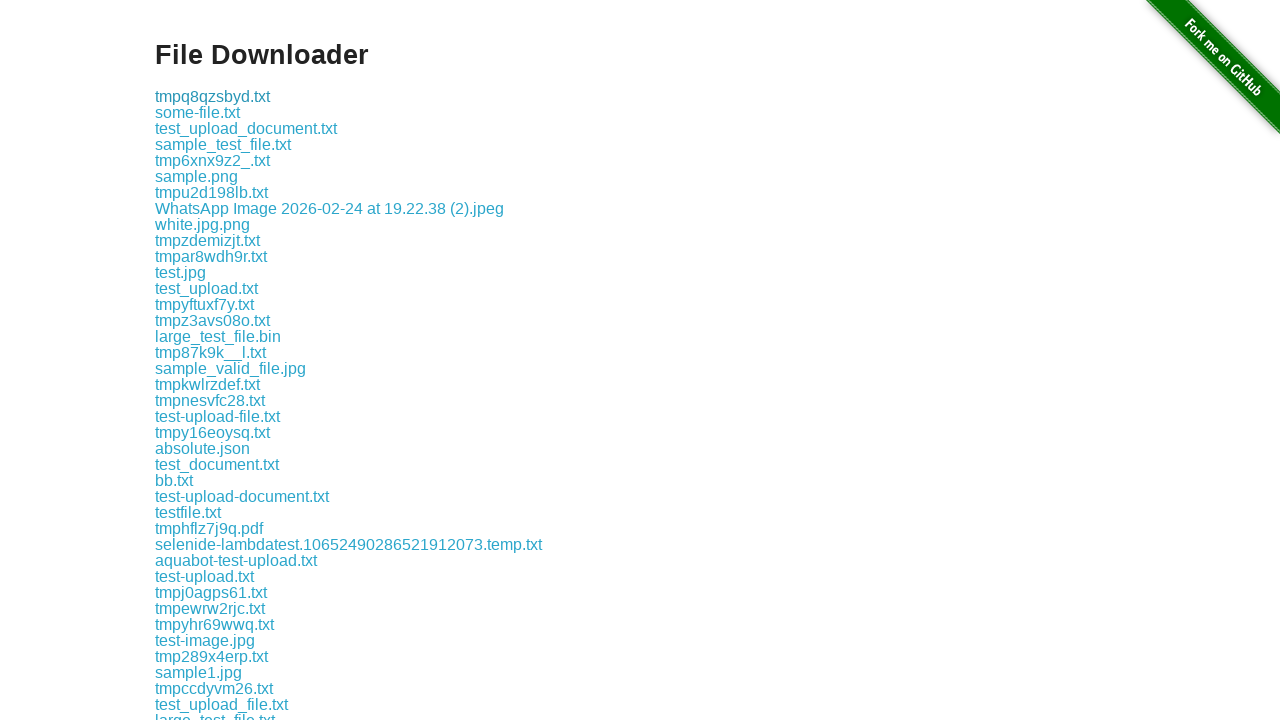

Waited 500ms
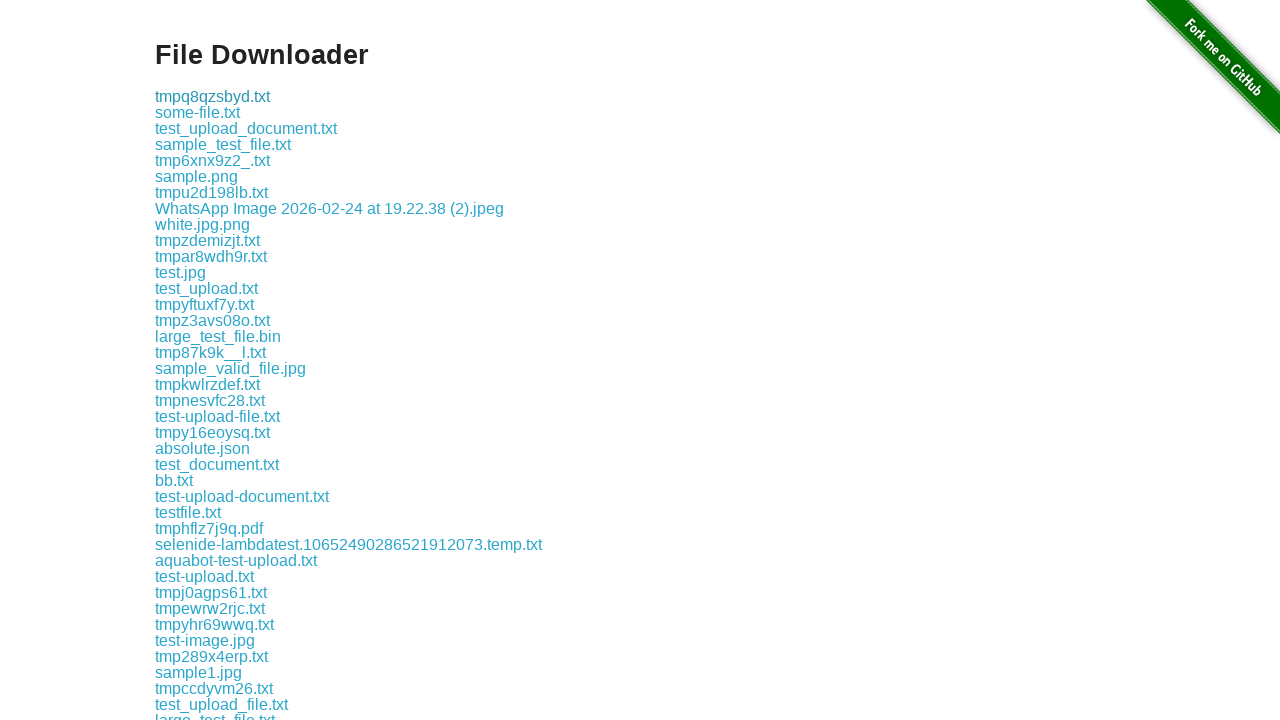

Clicked download link (second click)
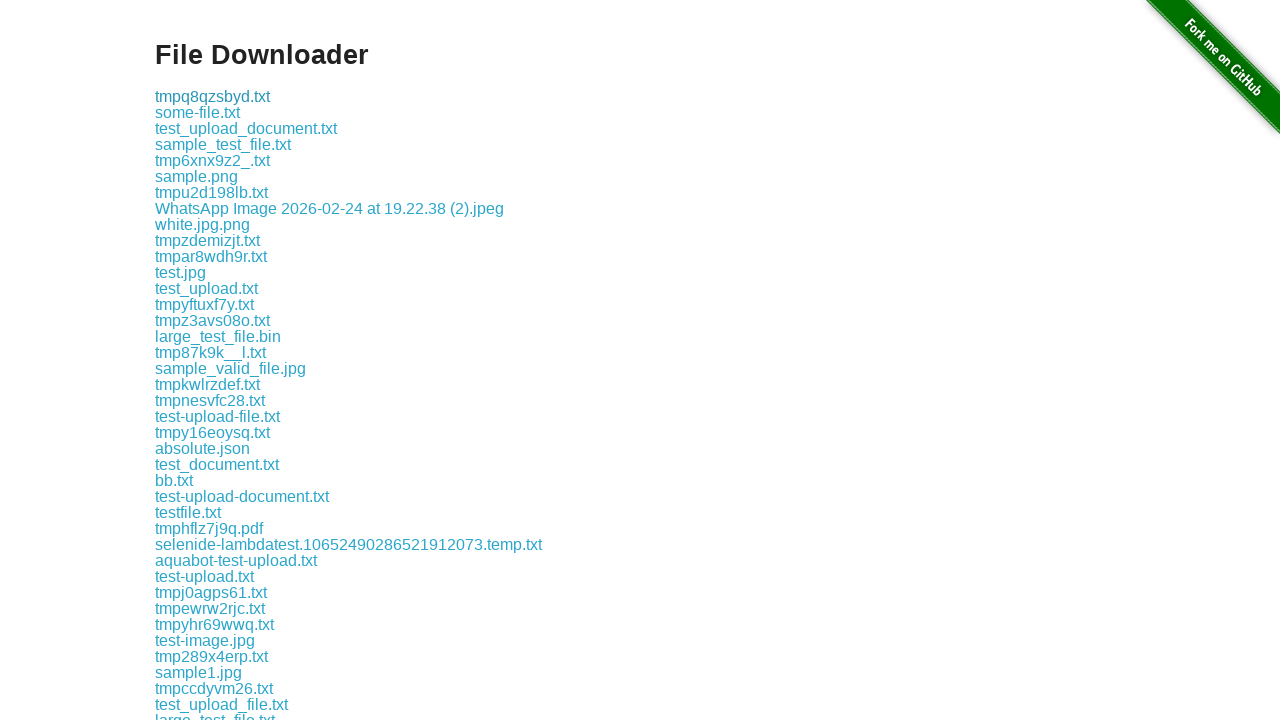

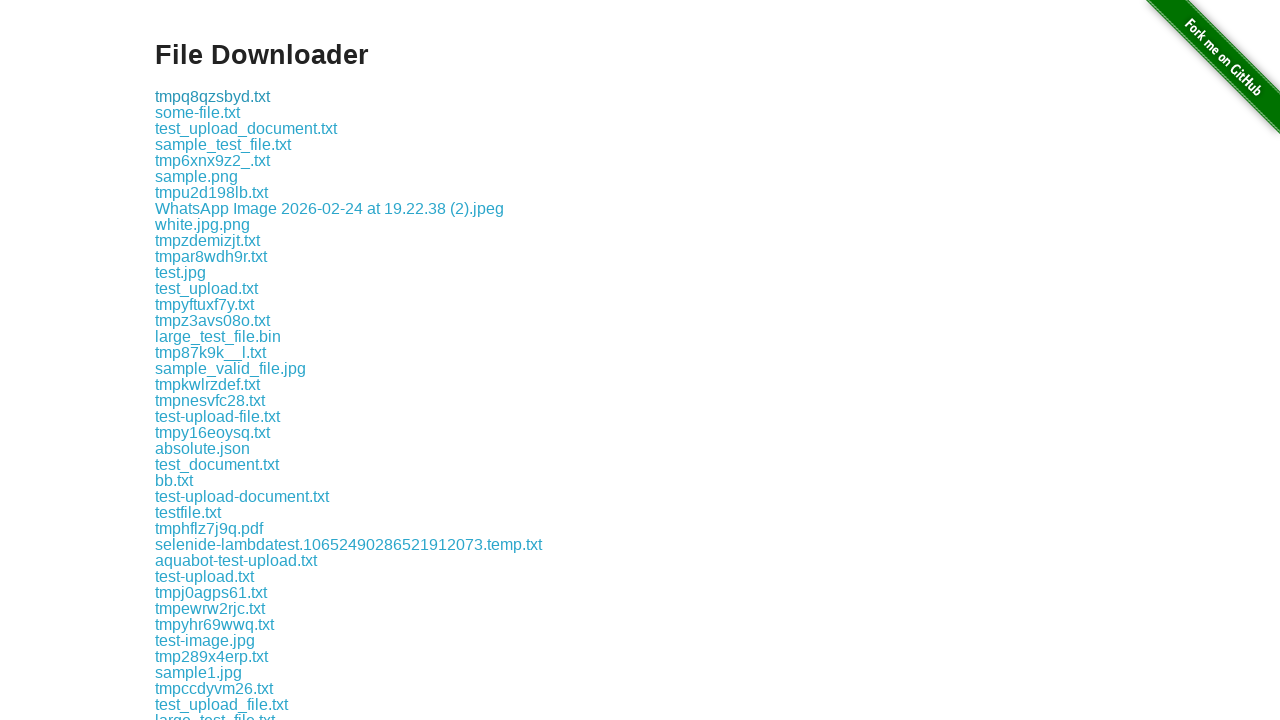